Tests iframe interaction by switching to a frame and clicking a button inside it

Starting URL: https://www.leafground.com/frame.xhtml

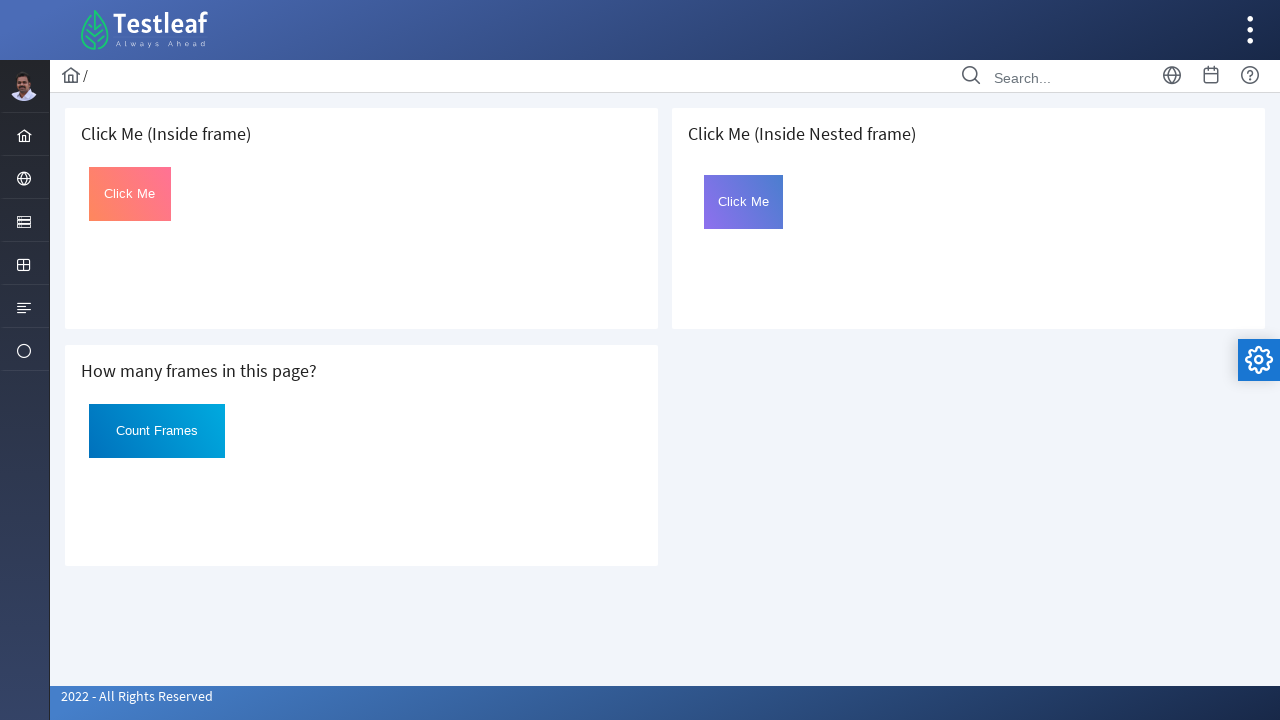

Located first iframe on the page
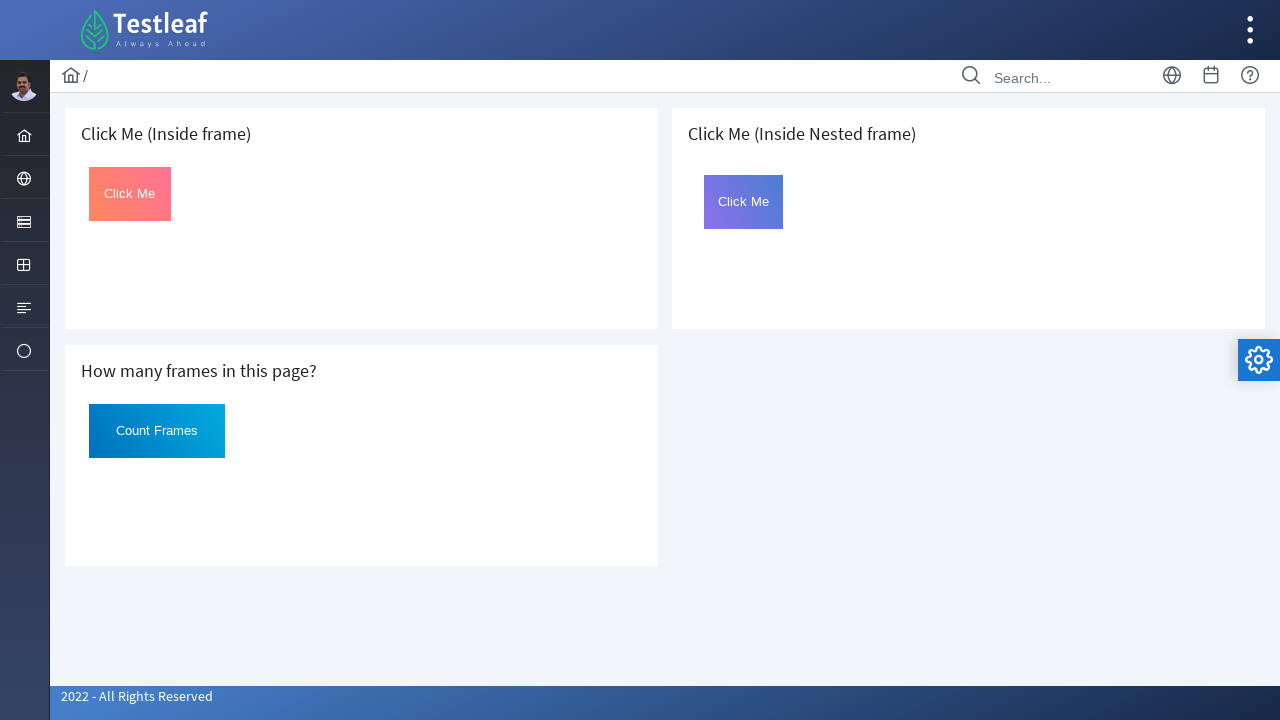

Clicked button inside iframe at (130, 194) on iframe >> nth=0 >> internal:control=enter-frame >> xpath=/html/body/button
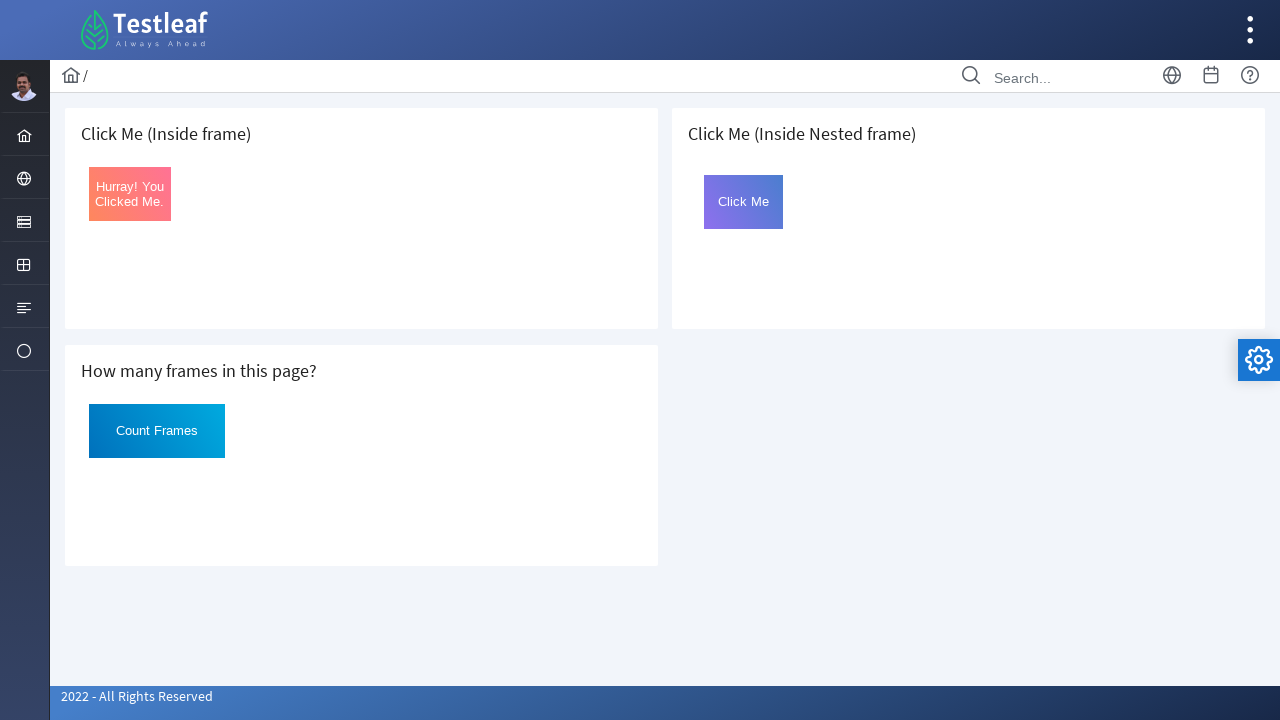

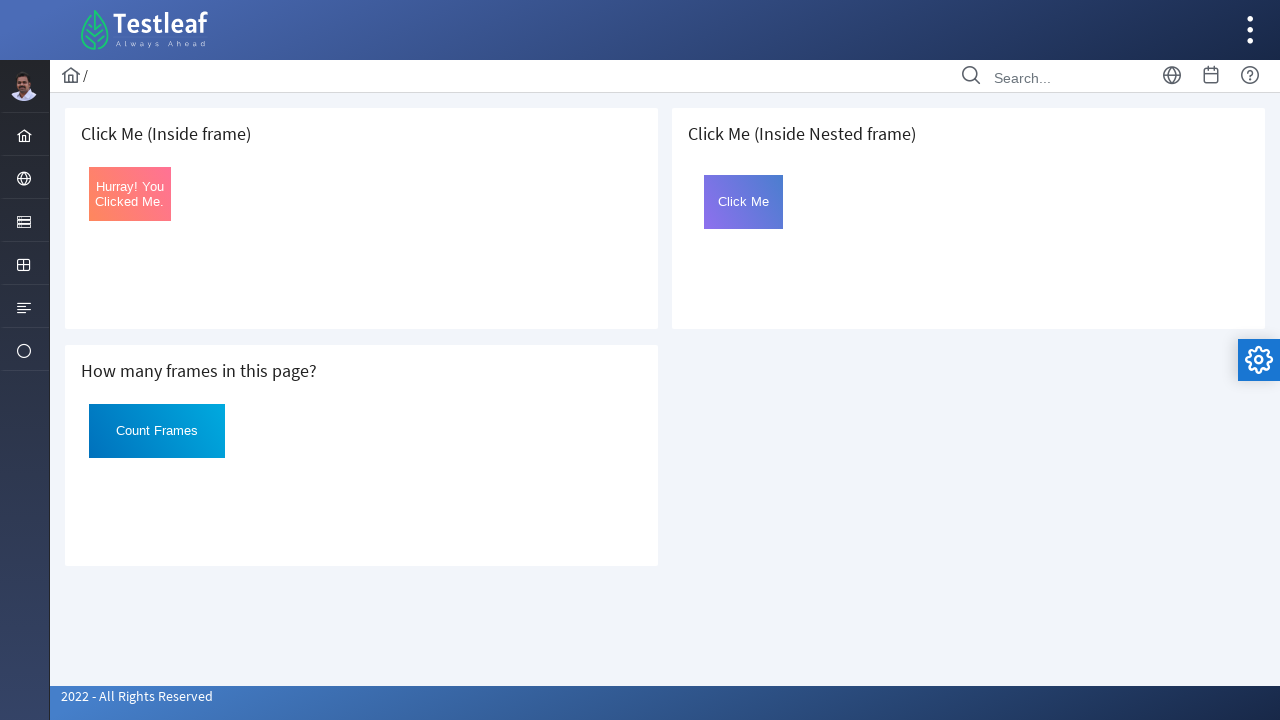